Tests popup handling by clicking a launcher button to open a popup dialog, filling in form fields within the popup, and submitting the form to verify the interaction works correctly.

Starting URL: https://training-support.net/webelements/popups

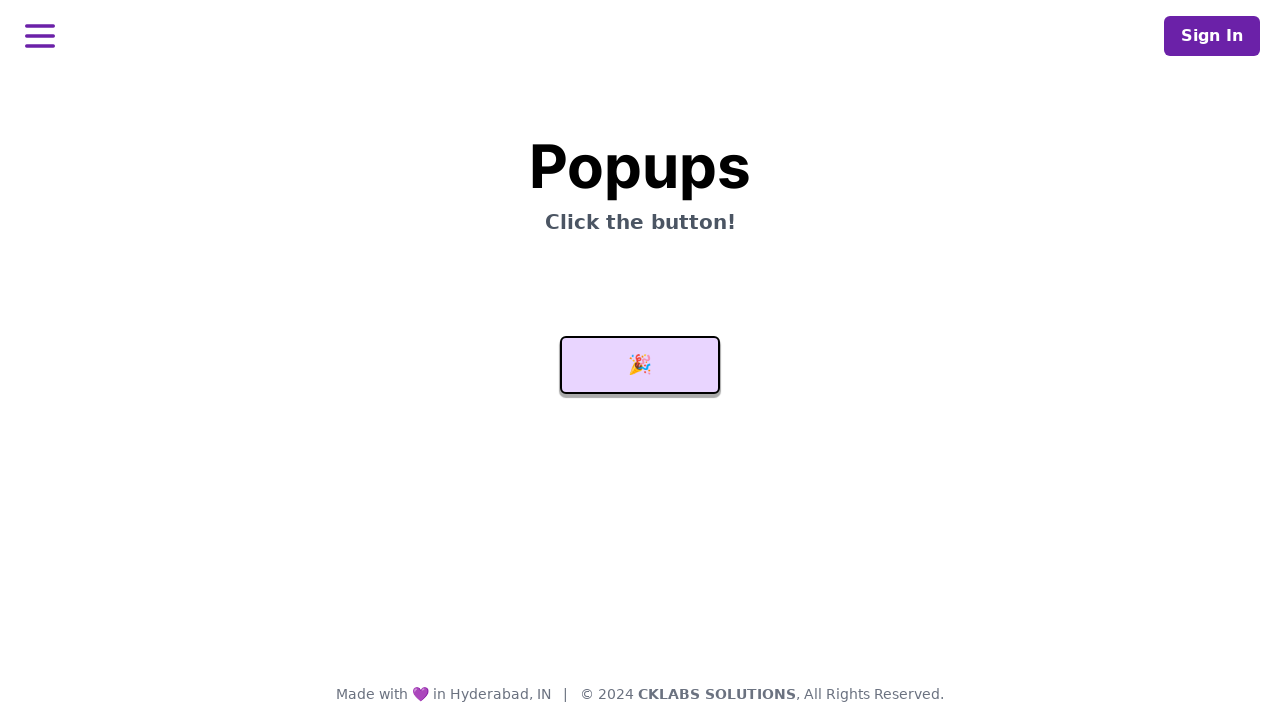

Clicked launcher button to open popup dialog at (640, 365) on #launcher
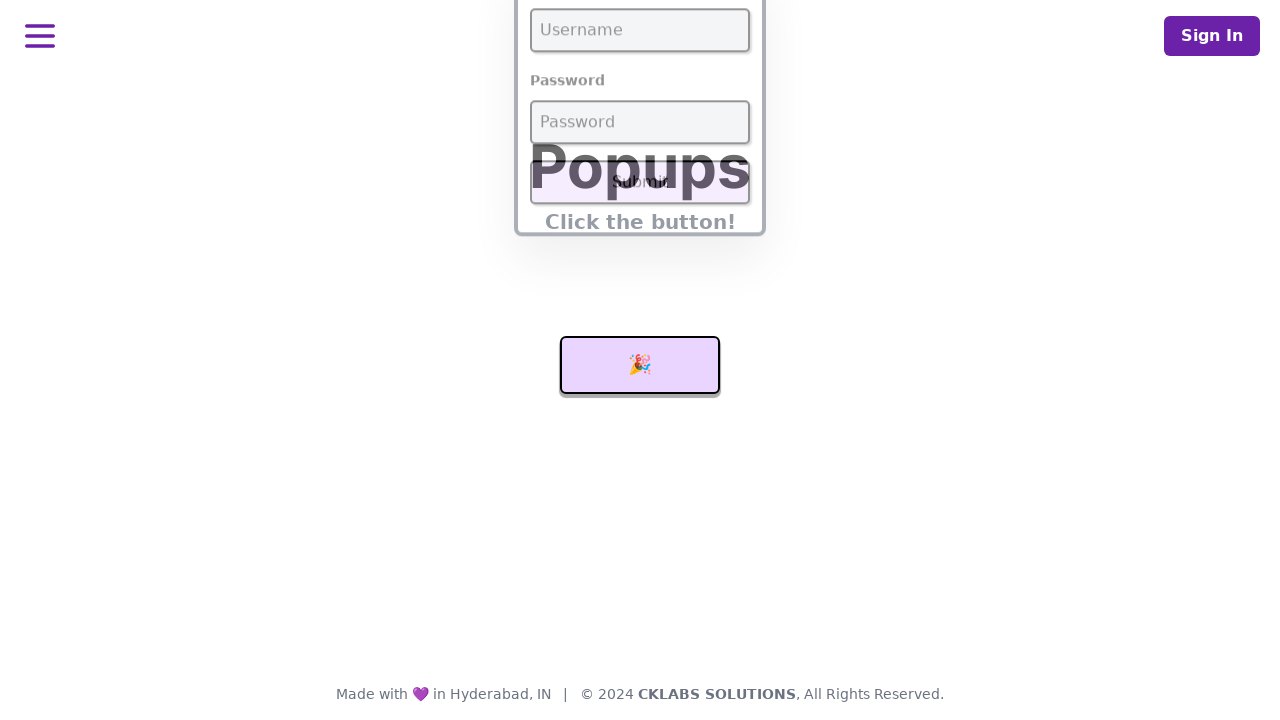

Popup form fields became visible
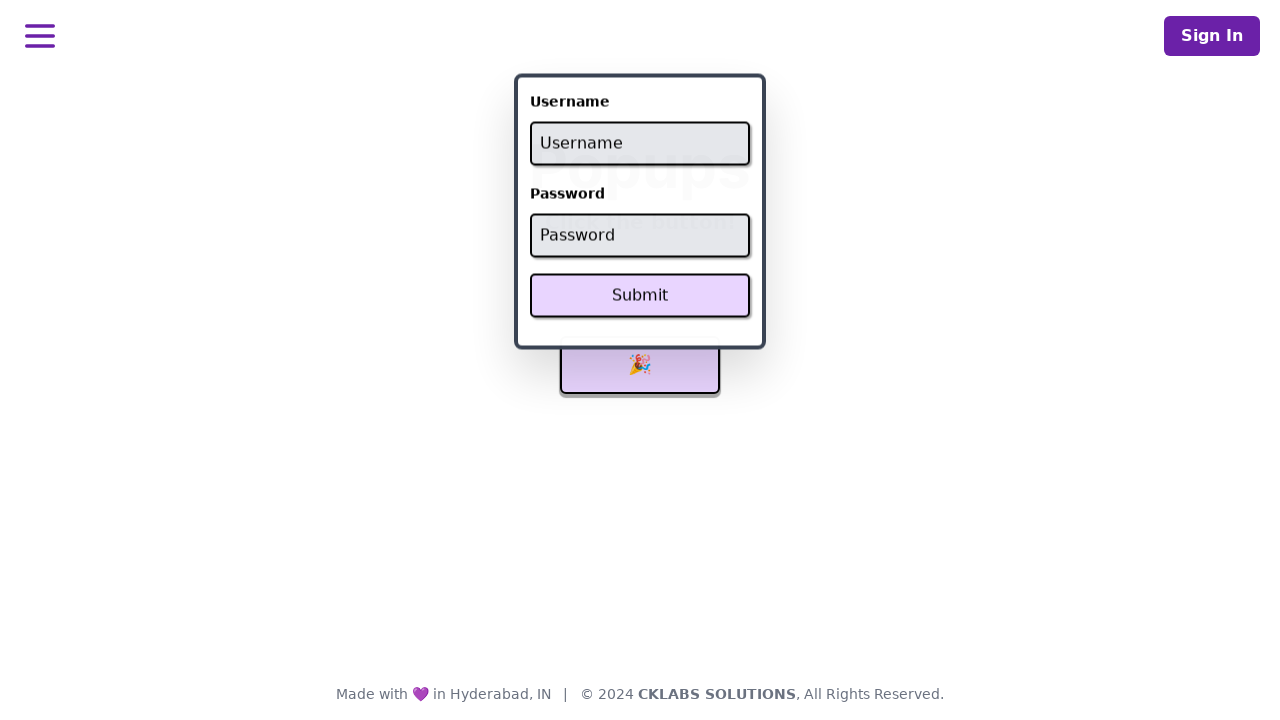

Filled username field with 'admin' on #username
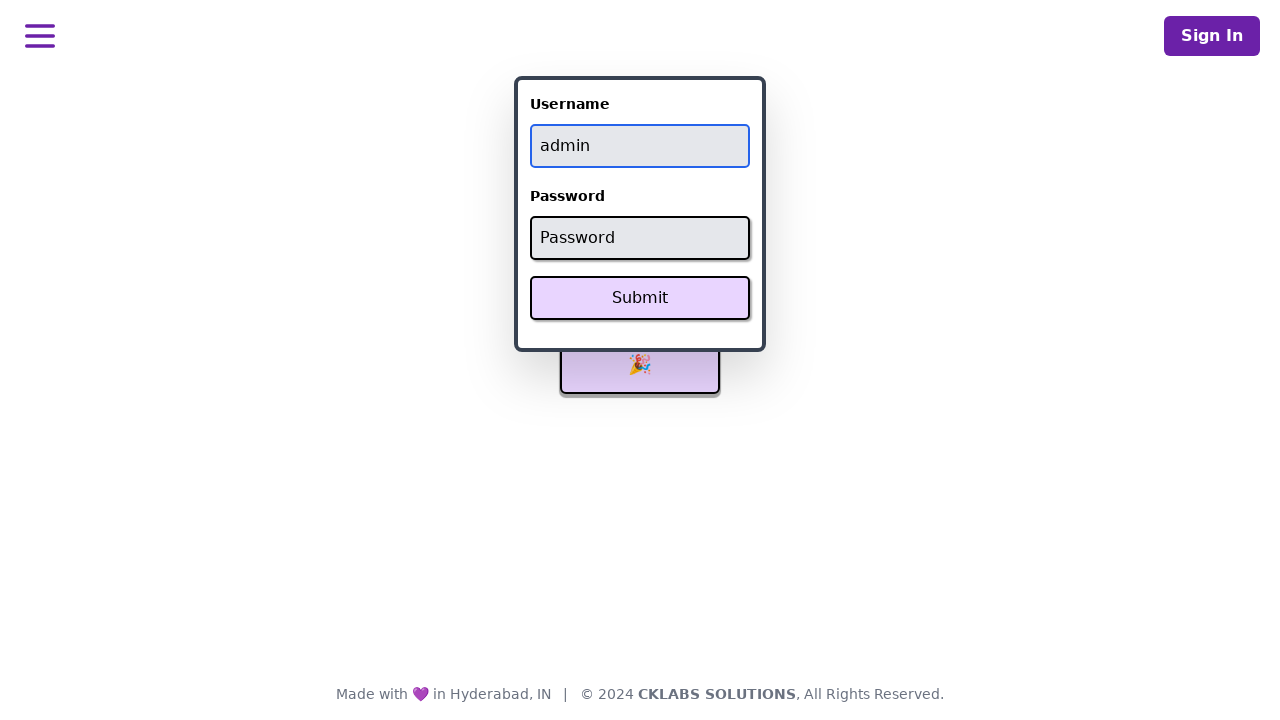

Filled password field with 'password' on #password
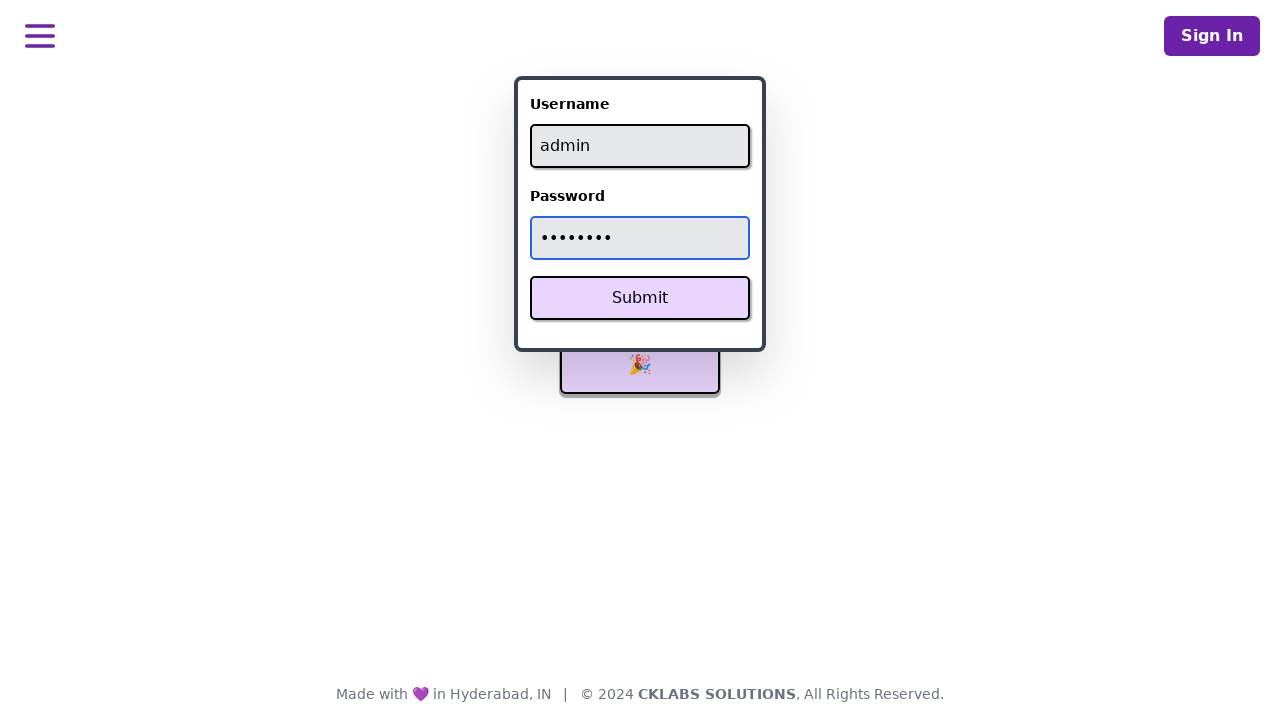

Clicked Submit button to submit form at (640, 298) on xpath=//button[text()='Submit']
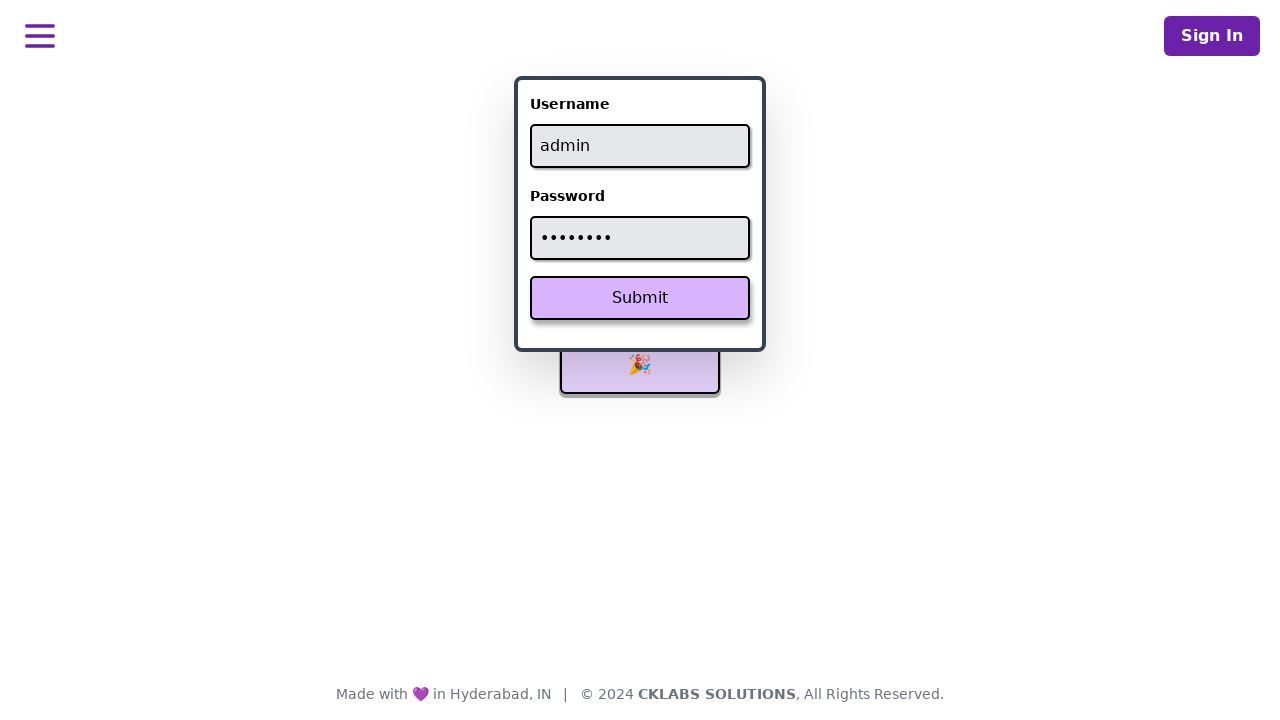

Result message appeared confirming form submission
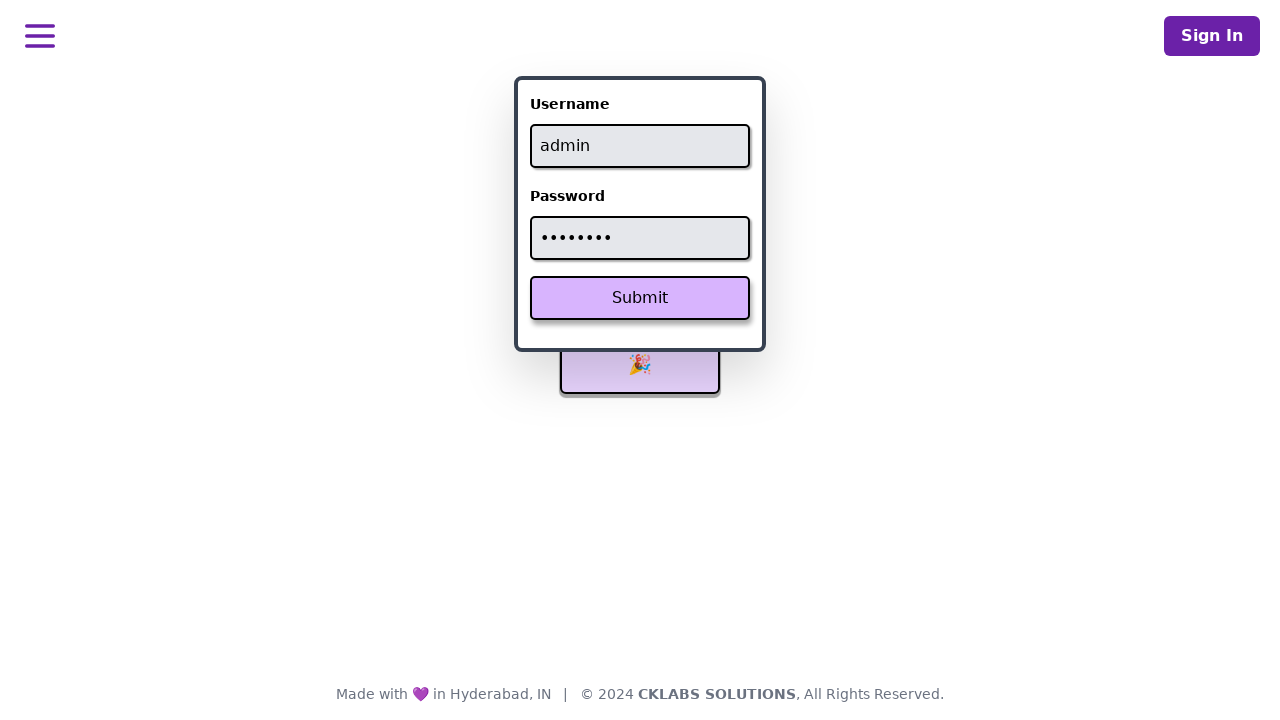

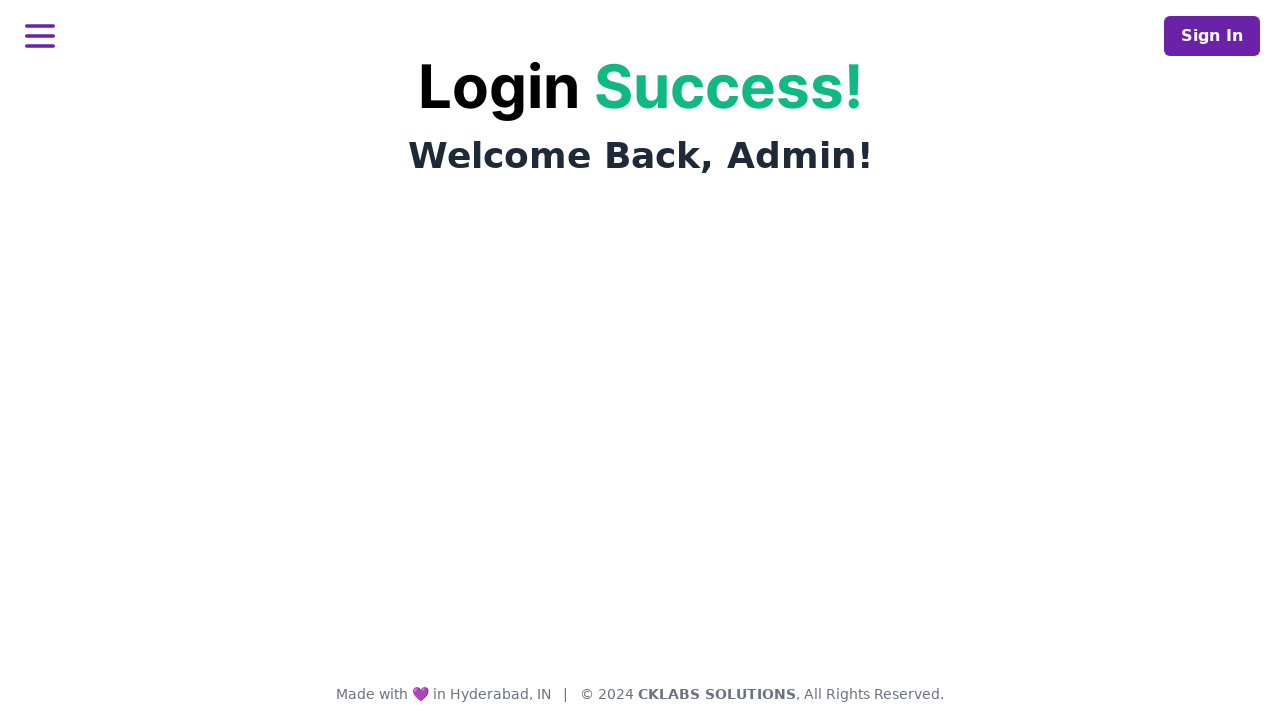